Tests navigation to Python talks/podcast section by scrolling and clicking on the talks link

Starting URL: https://www.python.org/

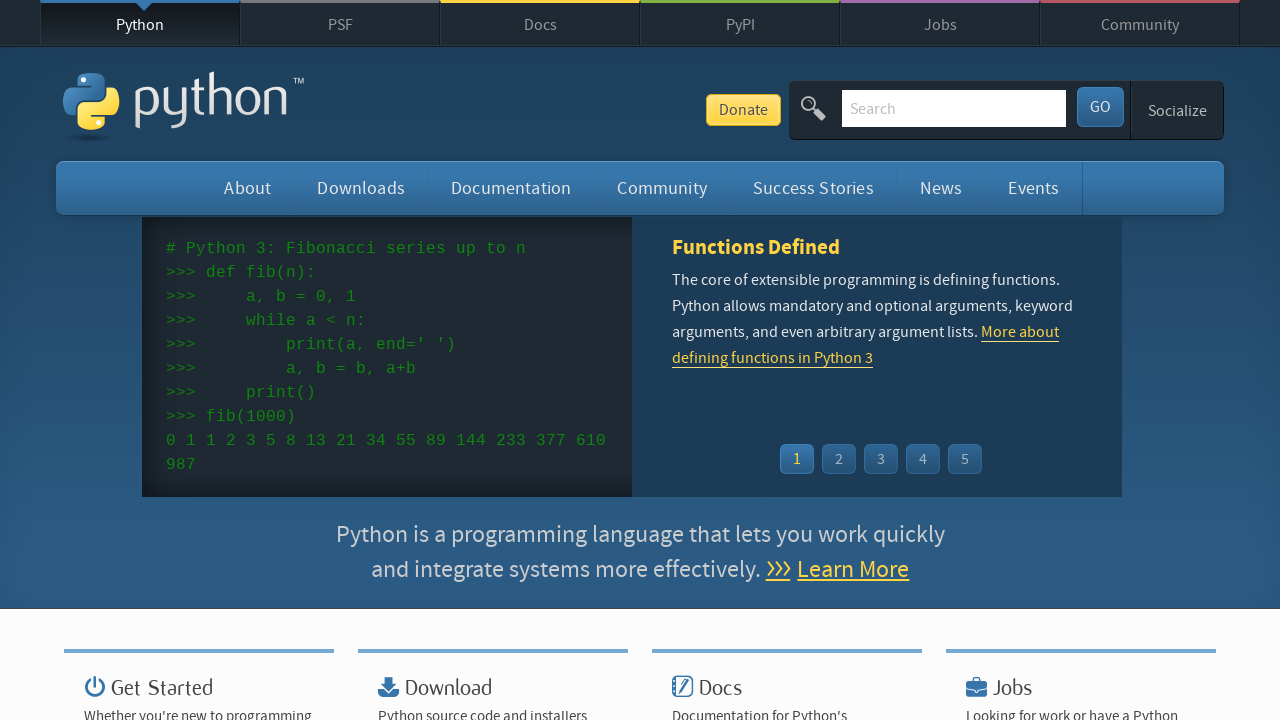

Scrolled to talks link in navigation menu
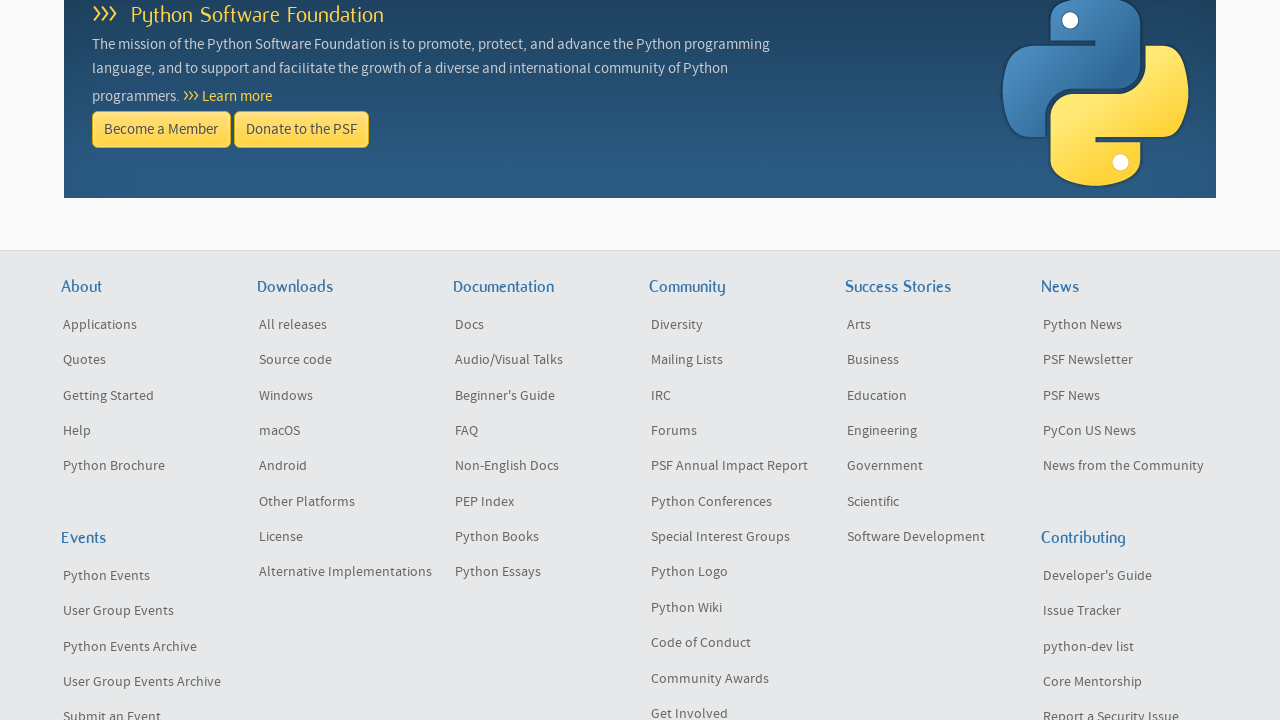

Clicked on talks link to navigate to talks/podcast section at (542, 360) on #container > li:nth-child(3) > ul > li:nth-child(2) > a
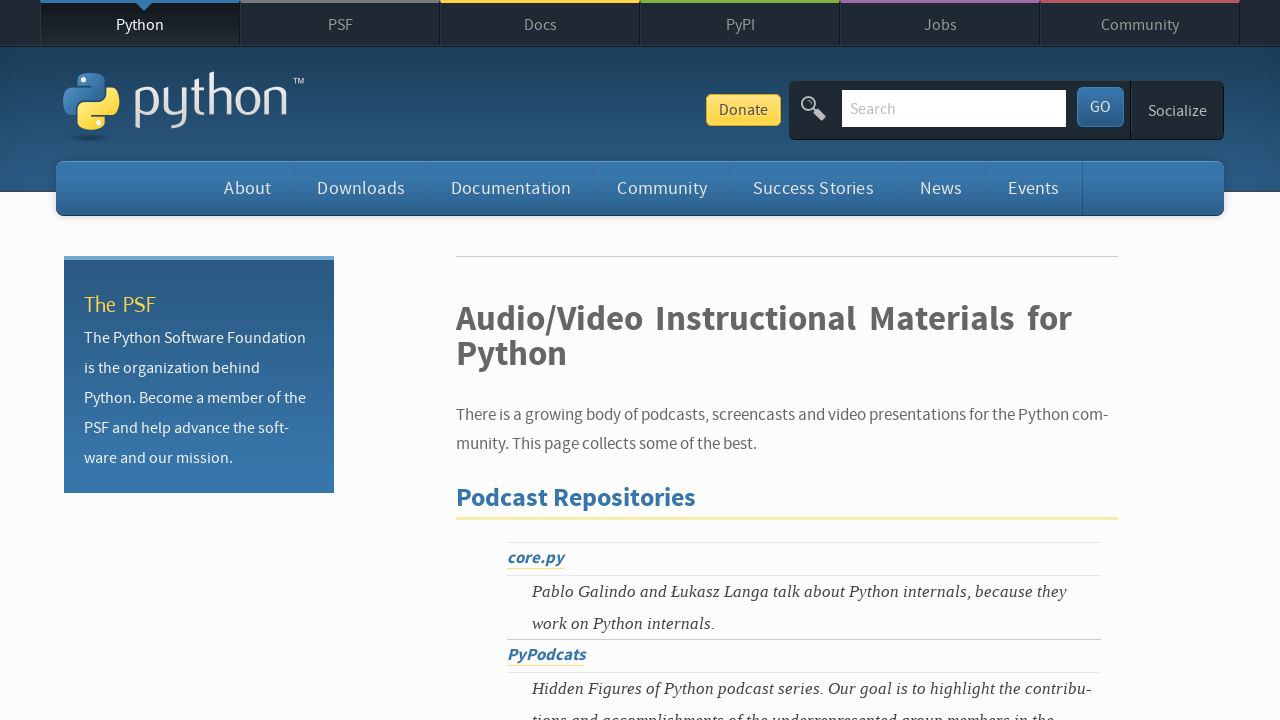

Podcast description element loaded on talks page
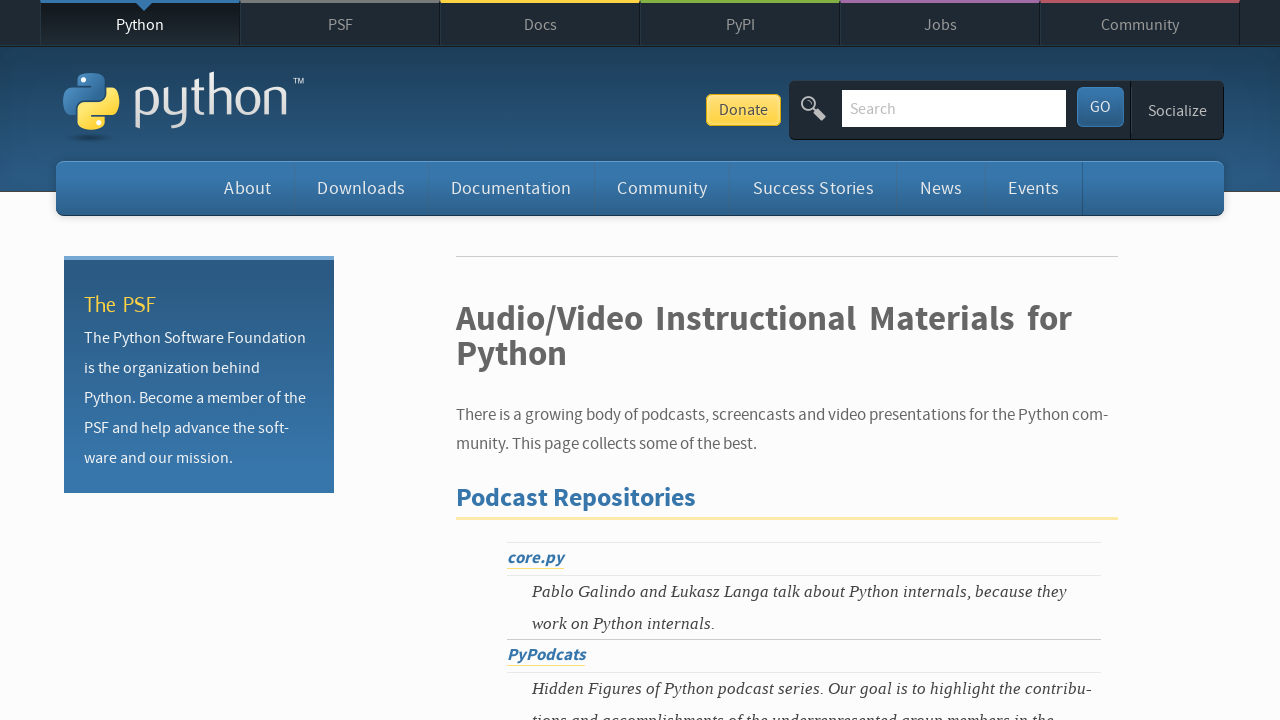

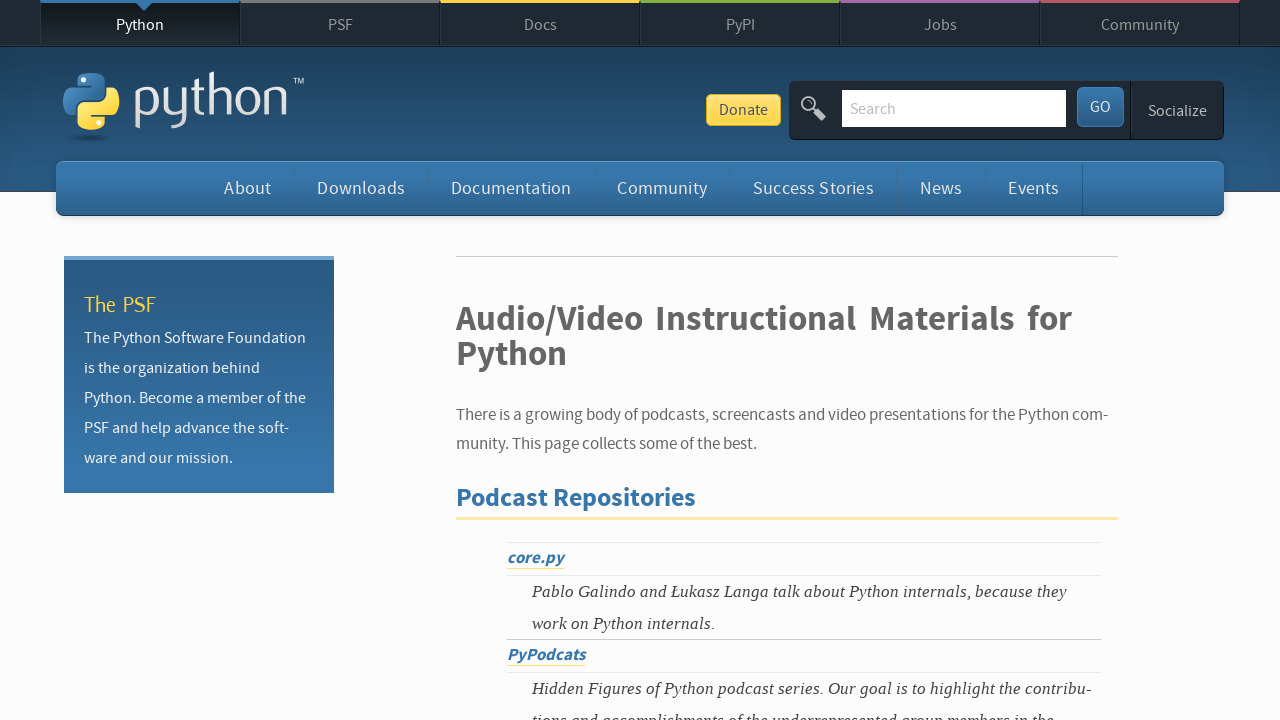